Tests navigation on a jobs website by clicking the Jobs menu item and verifying the page title changes to the expected value.

Starting URL: https://alchemy.hguy.co/jobs/

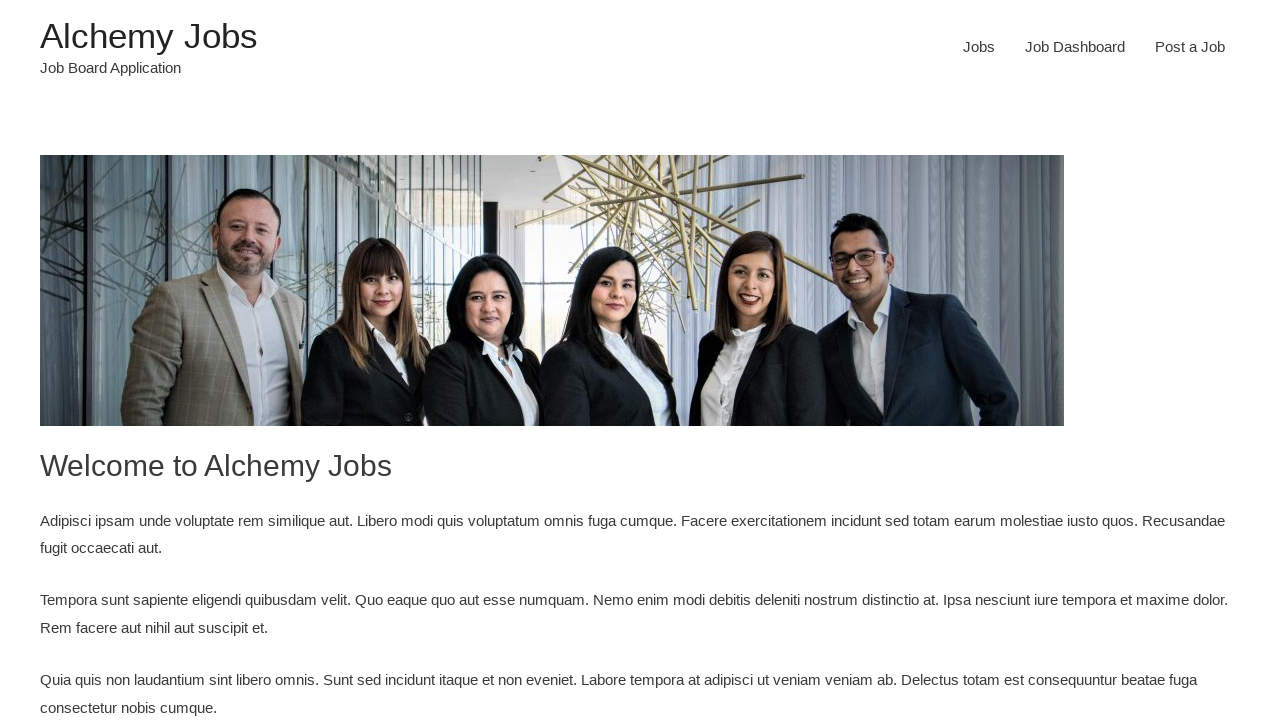

Clicked on the Jobs menu item at (979, 47) on #menu-item-24
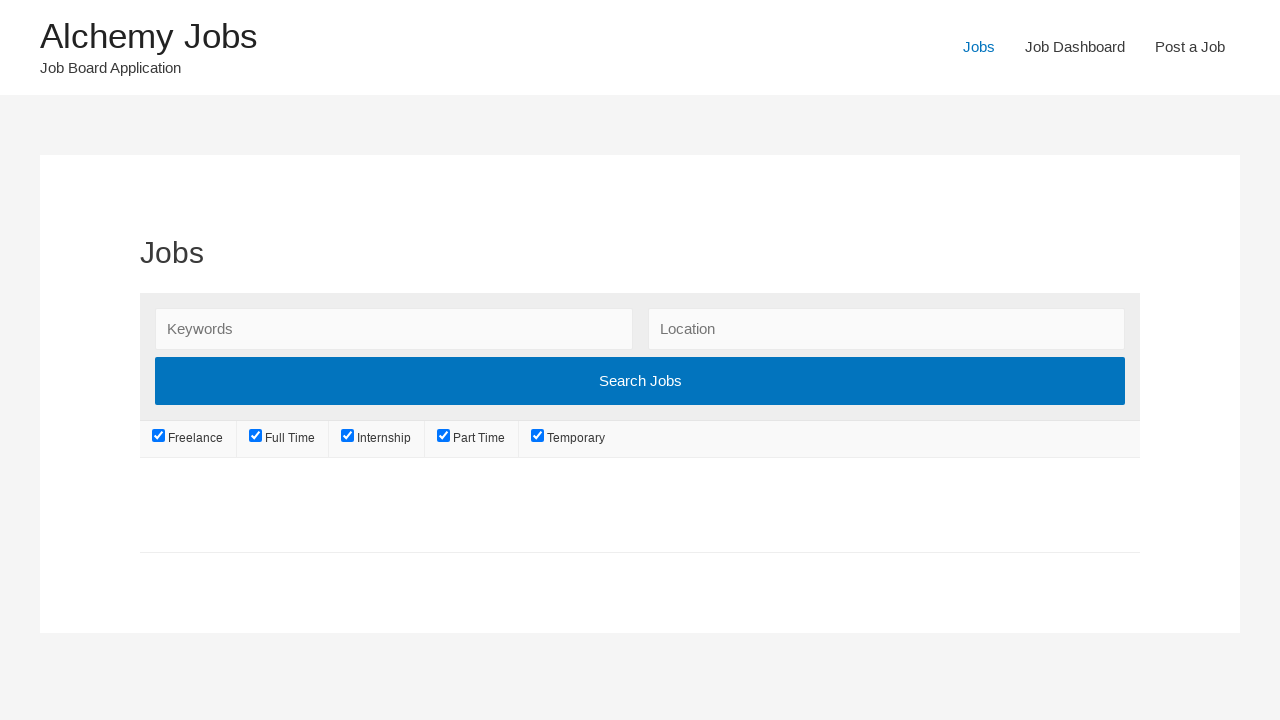

Page loaded - DOM content fully loaded
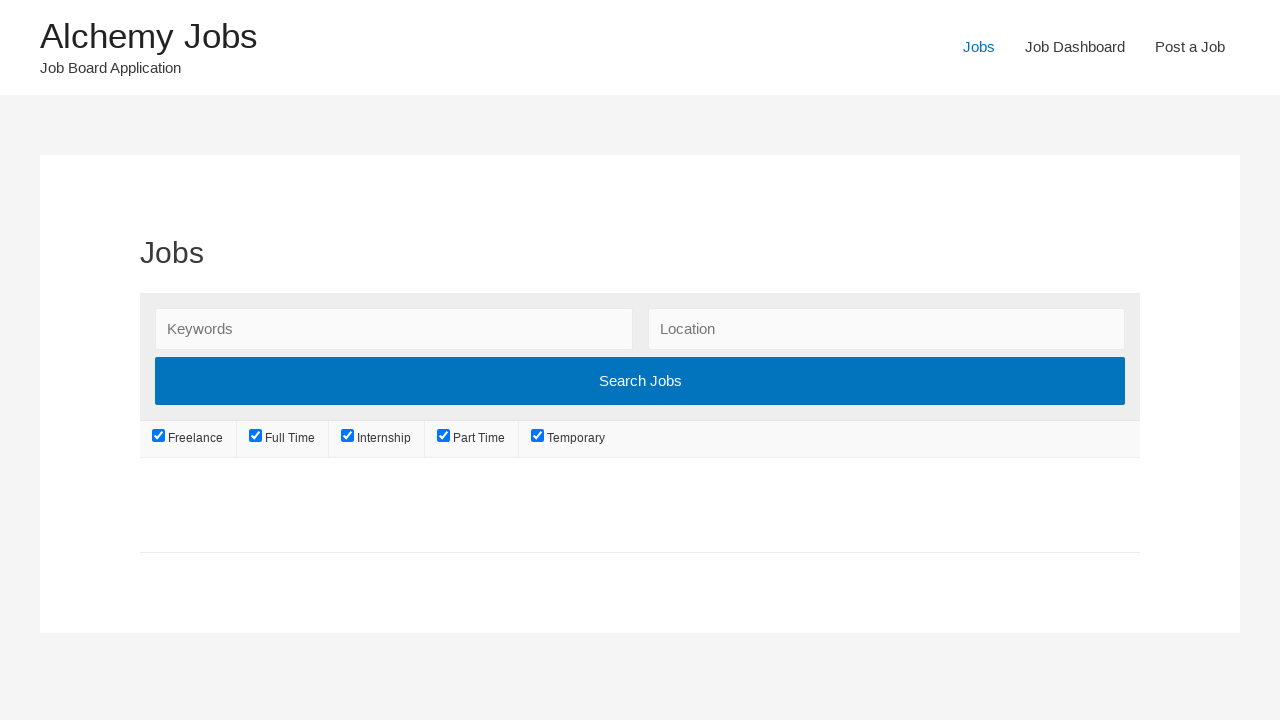

Verified page title is 'Jobs – Alchemy Jobs'
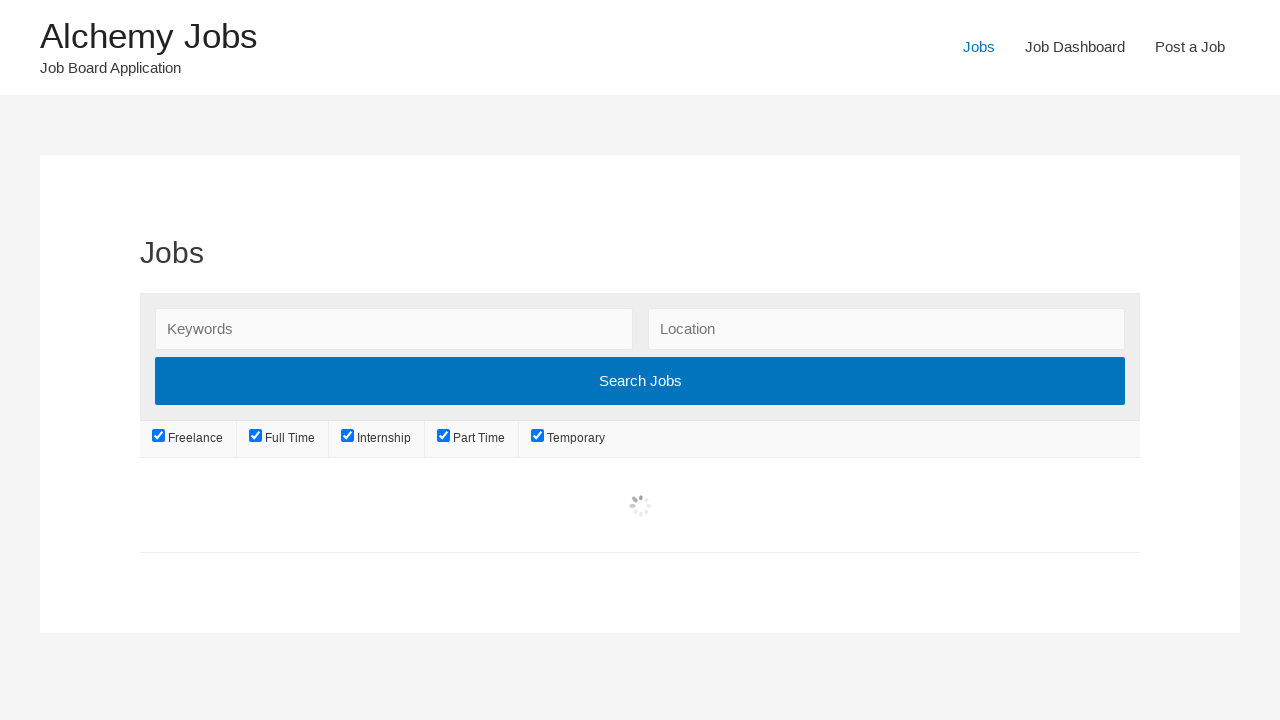

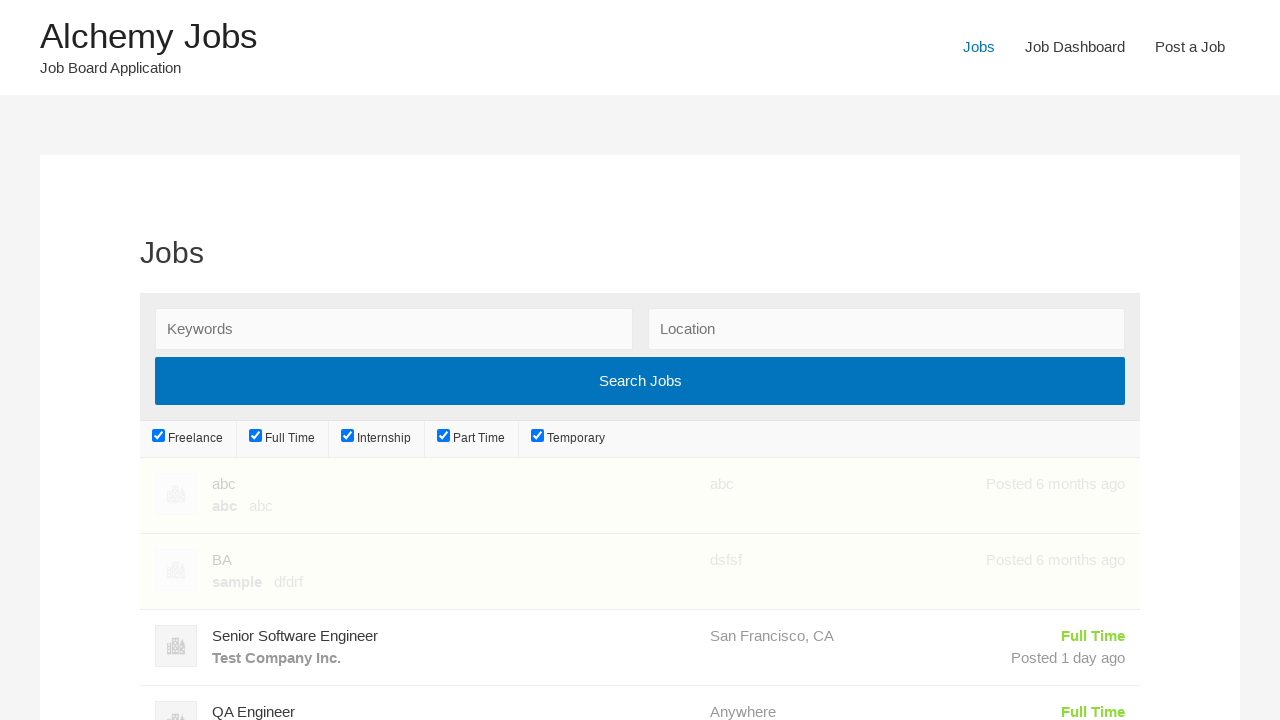